Tests filtering to display all todo items after viewing filtered views

Starting URL: https://demo.playwright.dev/todomvc

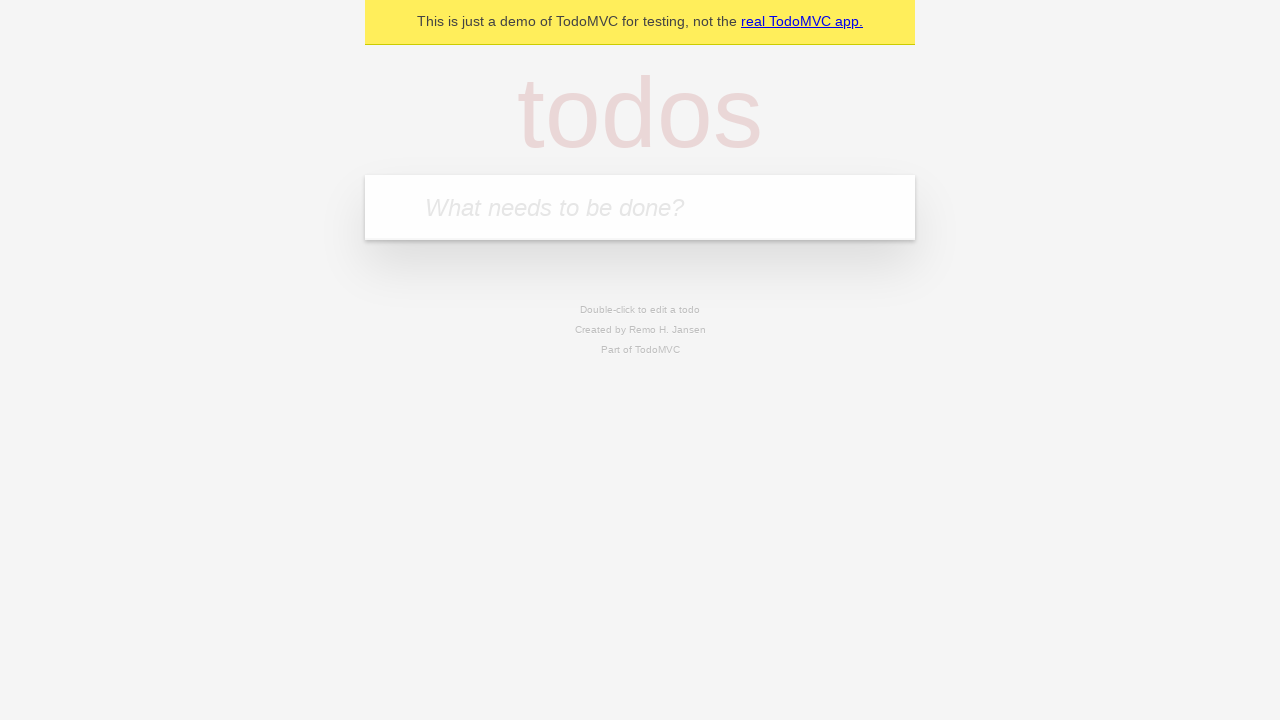

Filled todo input with 'buy some cheese' on internal:attr=[placeholder="What needs to be done?"i]
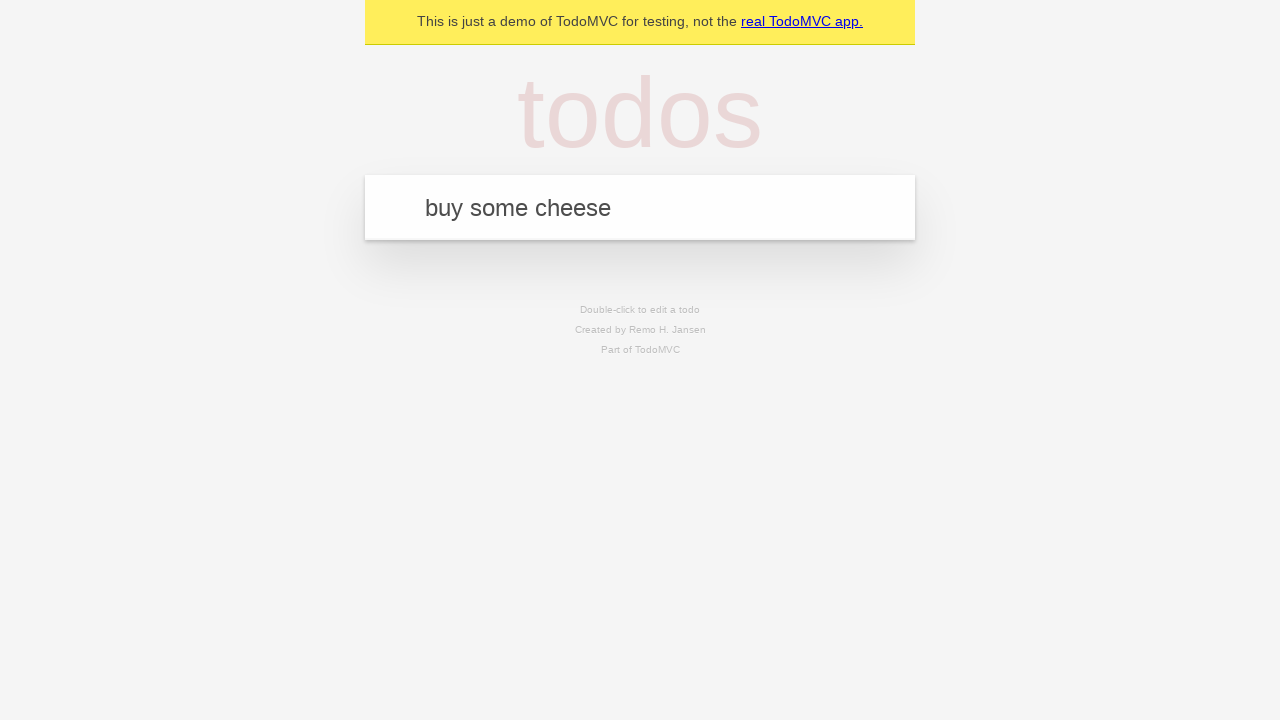

Pressed Enter to create todo 'buy some cheese' on internal:attr=[placeholder="What needs to be done?"i]
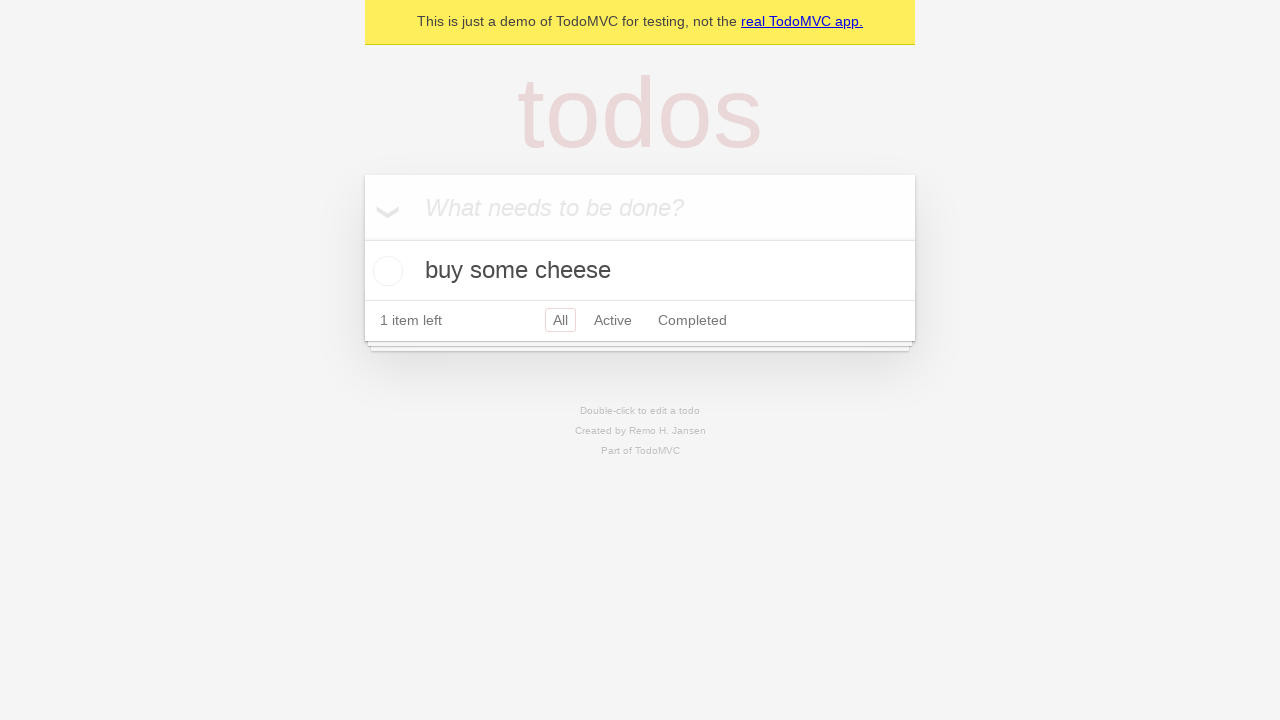

Filled todo input with 'feed the cat' on internal:attr=[placeholder="What needs to be done?"i]
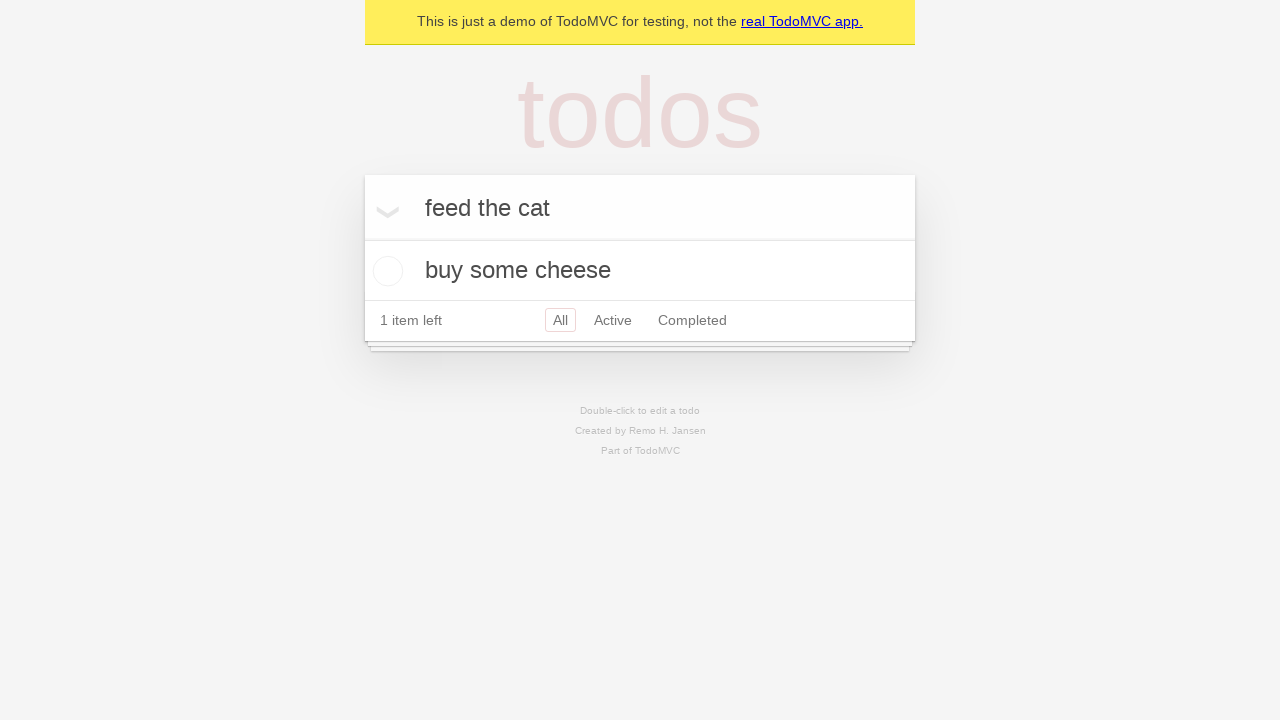

Pressed Enter to create todo 'feed the cat' on internal:attr=[placeholder="What needs to be done?"i]
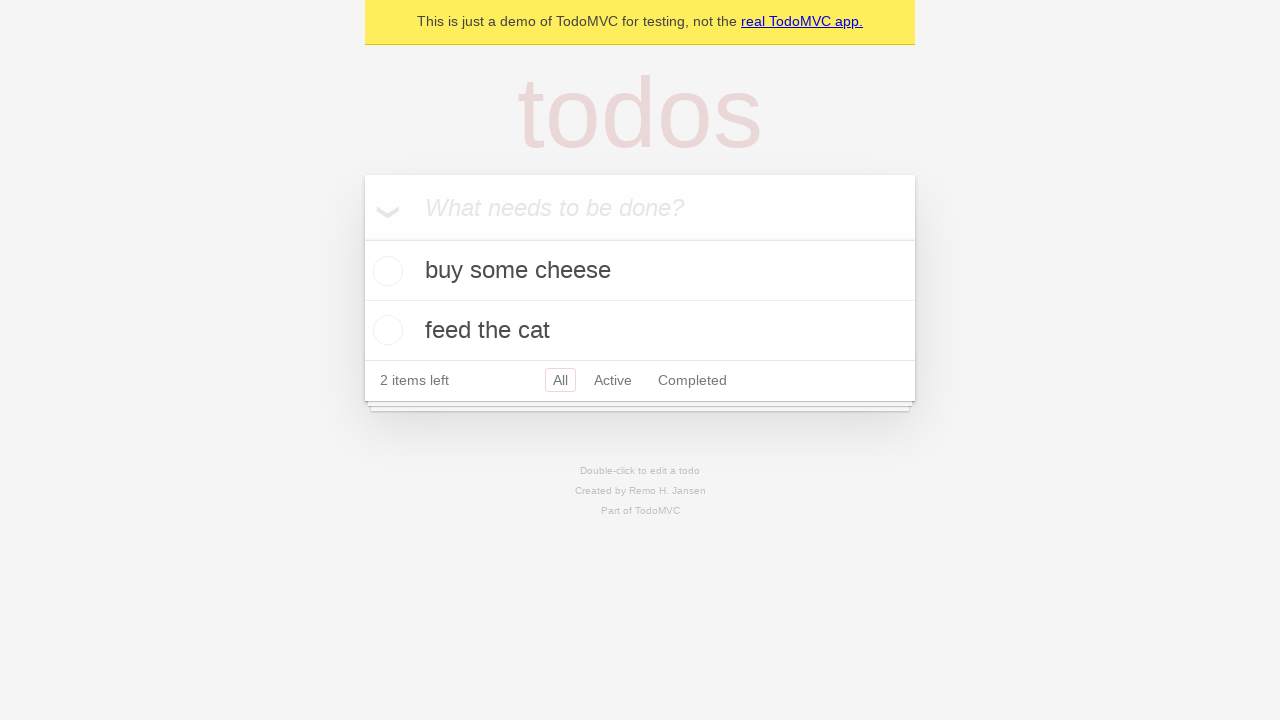

Filled todo input with 'book a doctors appointment' on internal:attr=[placeholder="What needs to be done?"i]
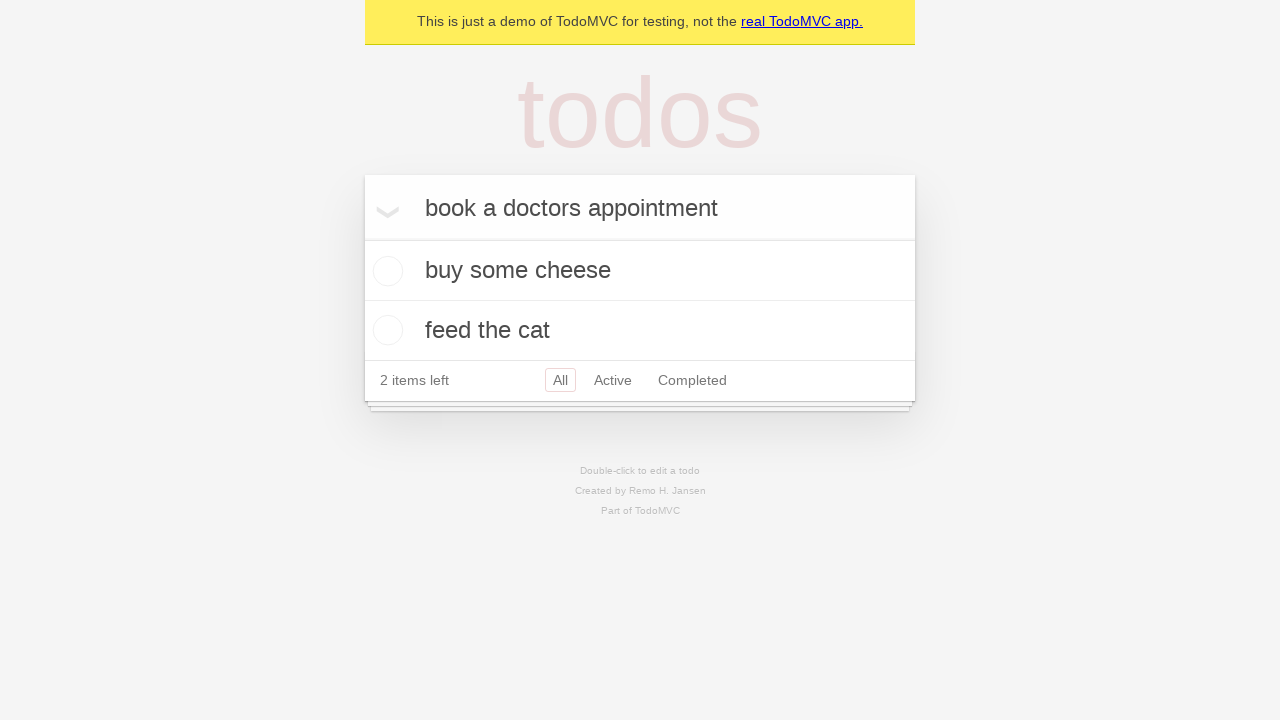

Pressed Enter to create todo 'book a doctors appointment' on internal:attr=[placeholder="What needs to be done?"i]
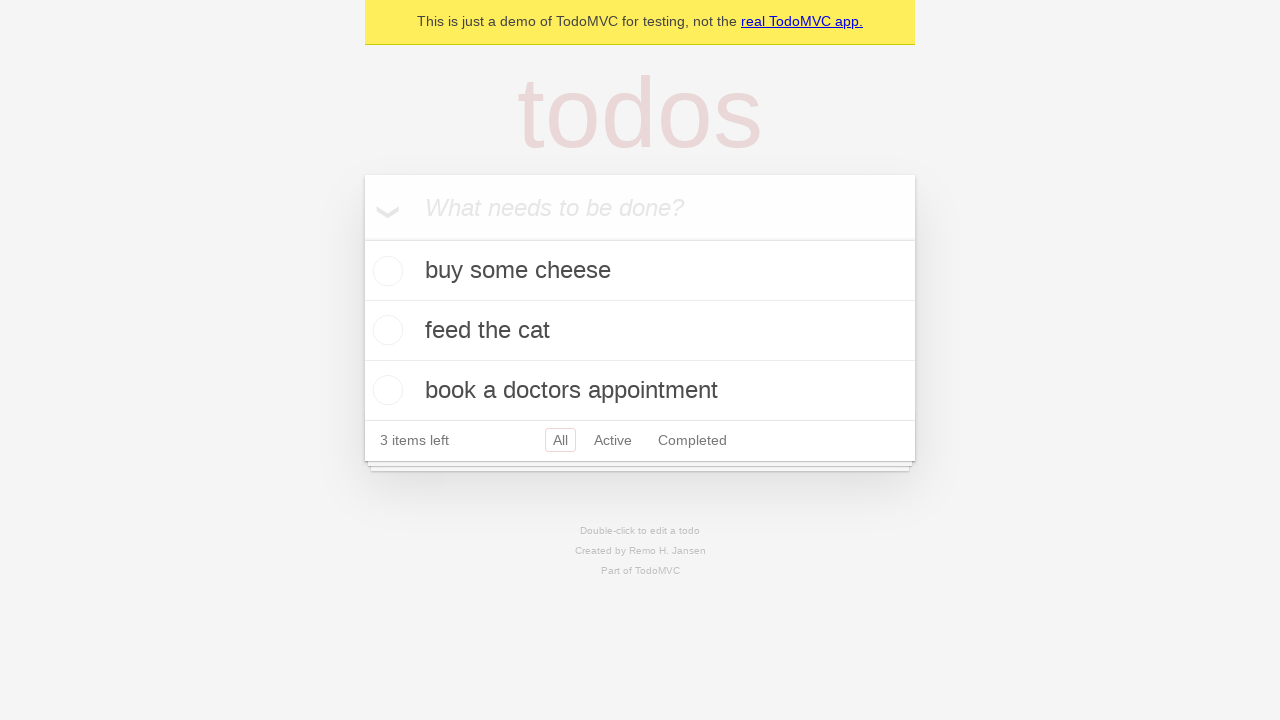

Checked the second todo item at (385, 330) on internal:testid=[data-testid="todo-item"s] >> nth=1 >> internal:role=checkbox
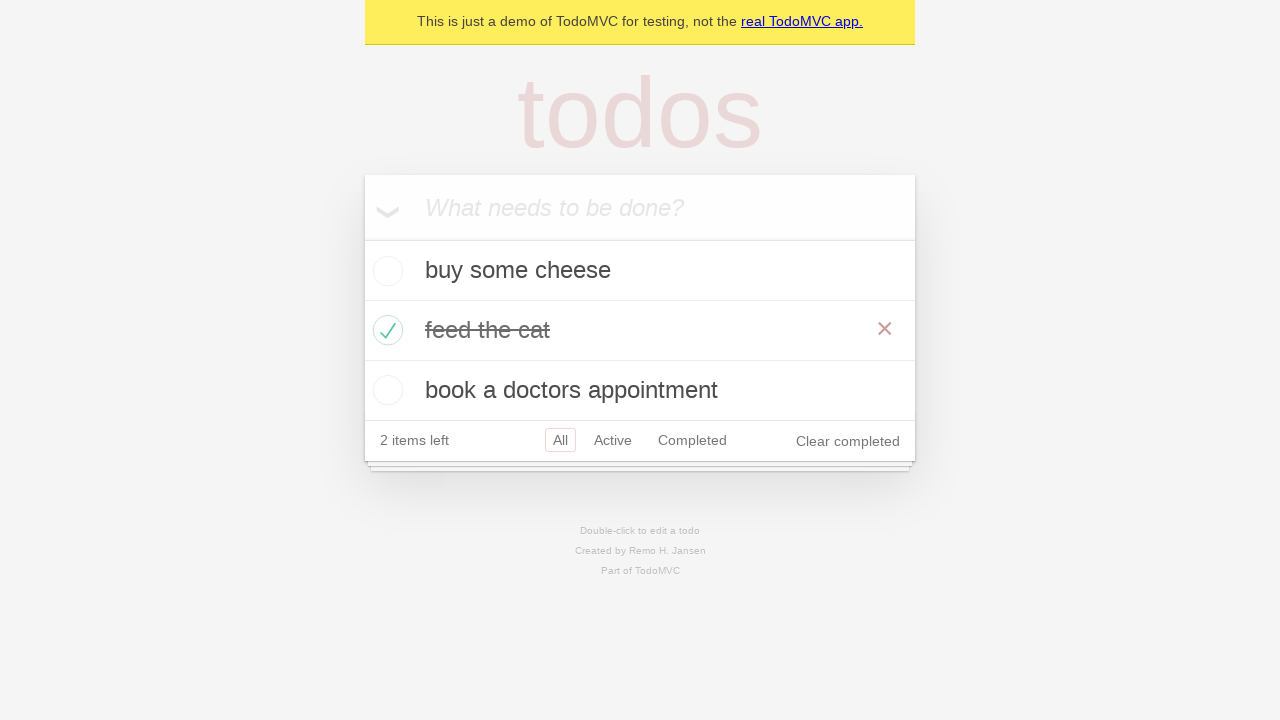

Clicked 'Active' filter link at (613, 440) on internal:role=link[name="Active"i]
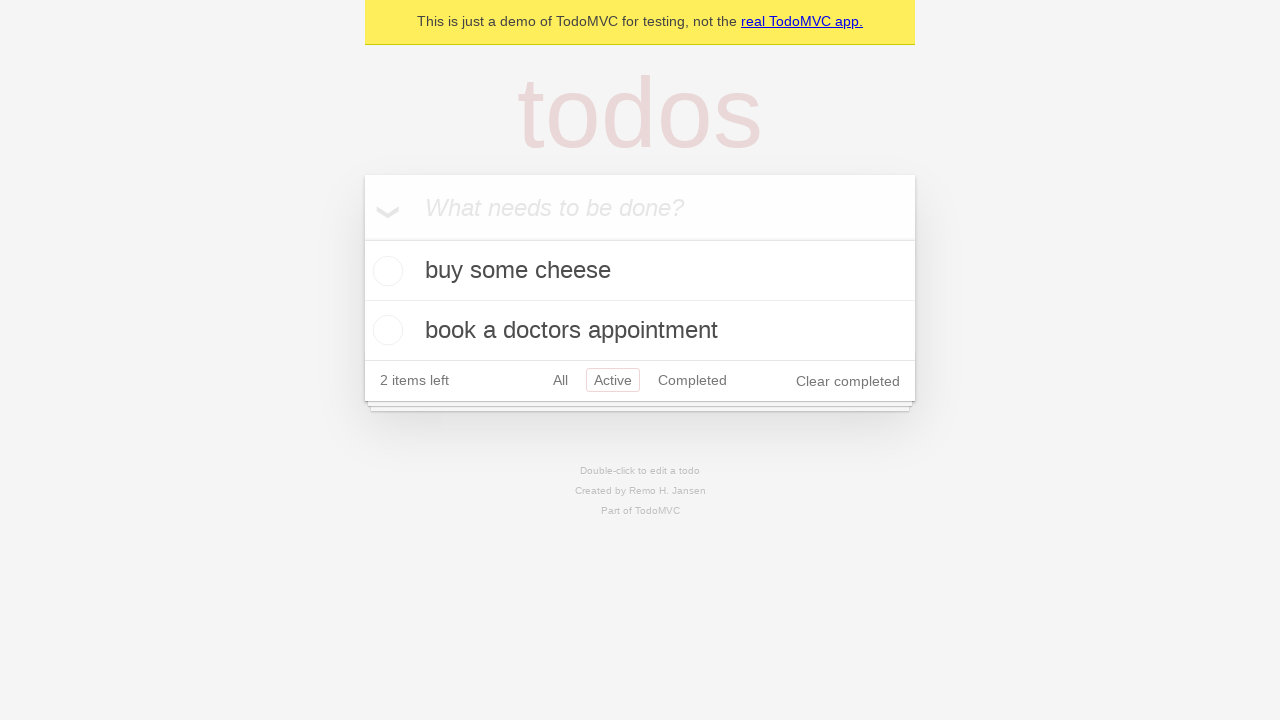

Clicked 'Completed' filter link at (692, 380) on internal:role=link[name="Completed"i]
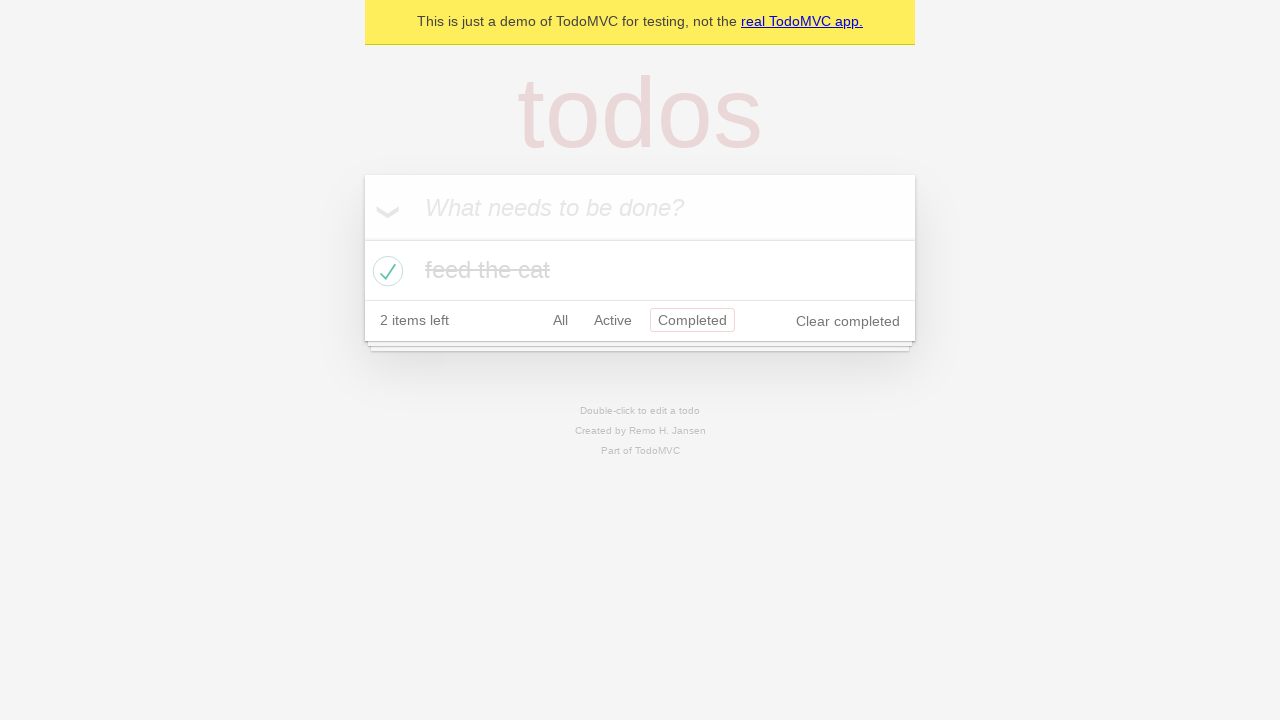

Clicked 'All' filter link to display all items at (560, 320) on internal:role=link[name="All"i]
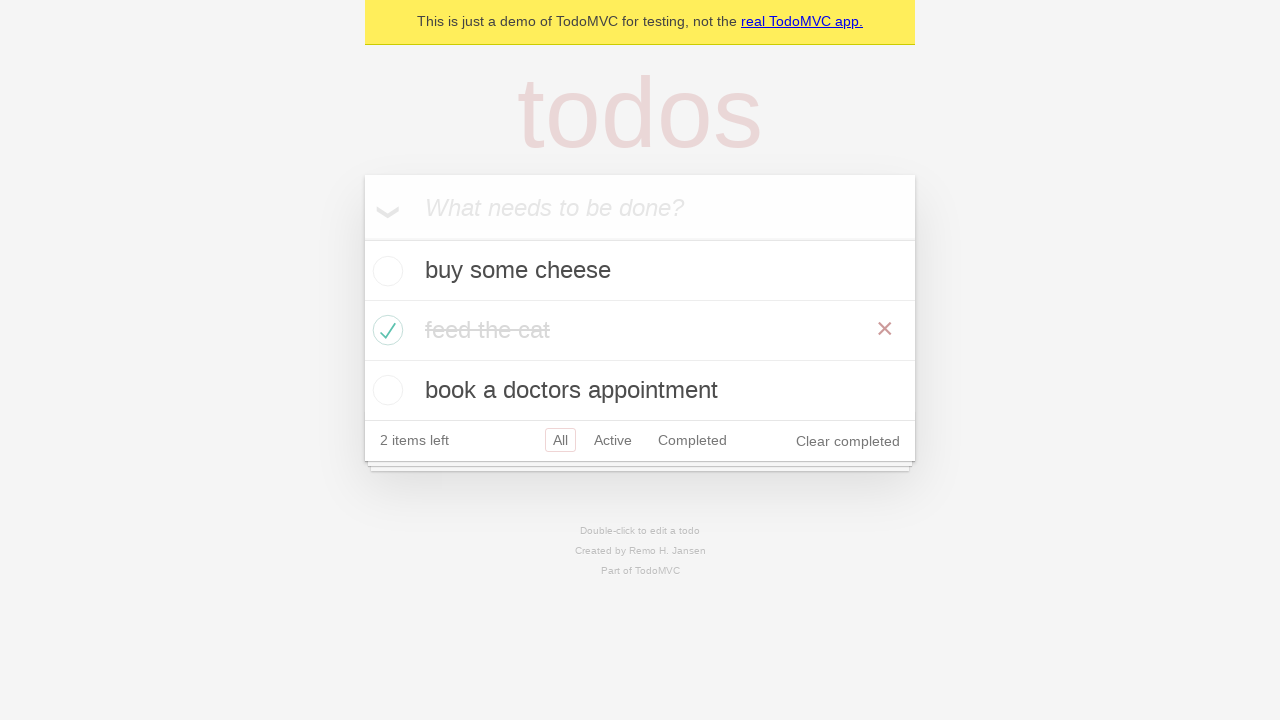

All todo items loaded and visible
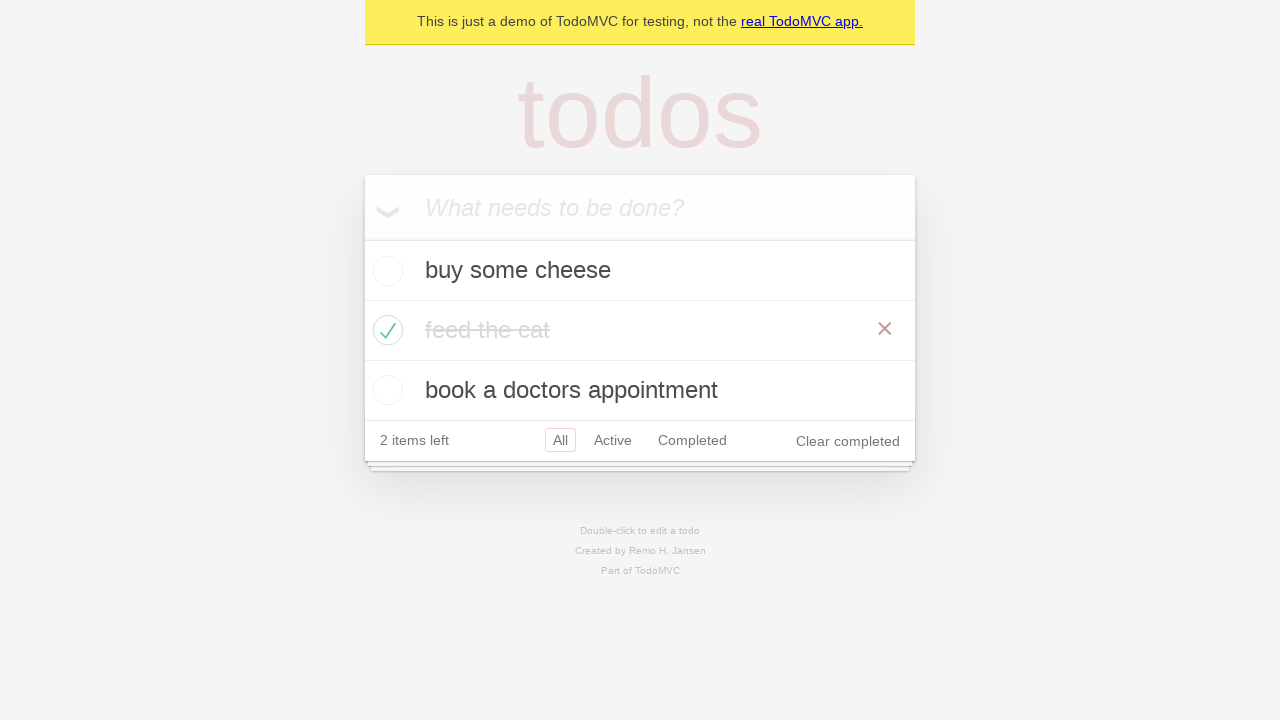

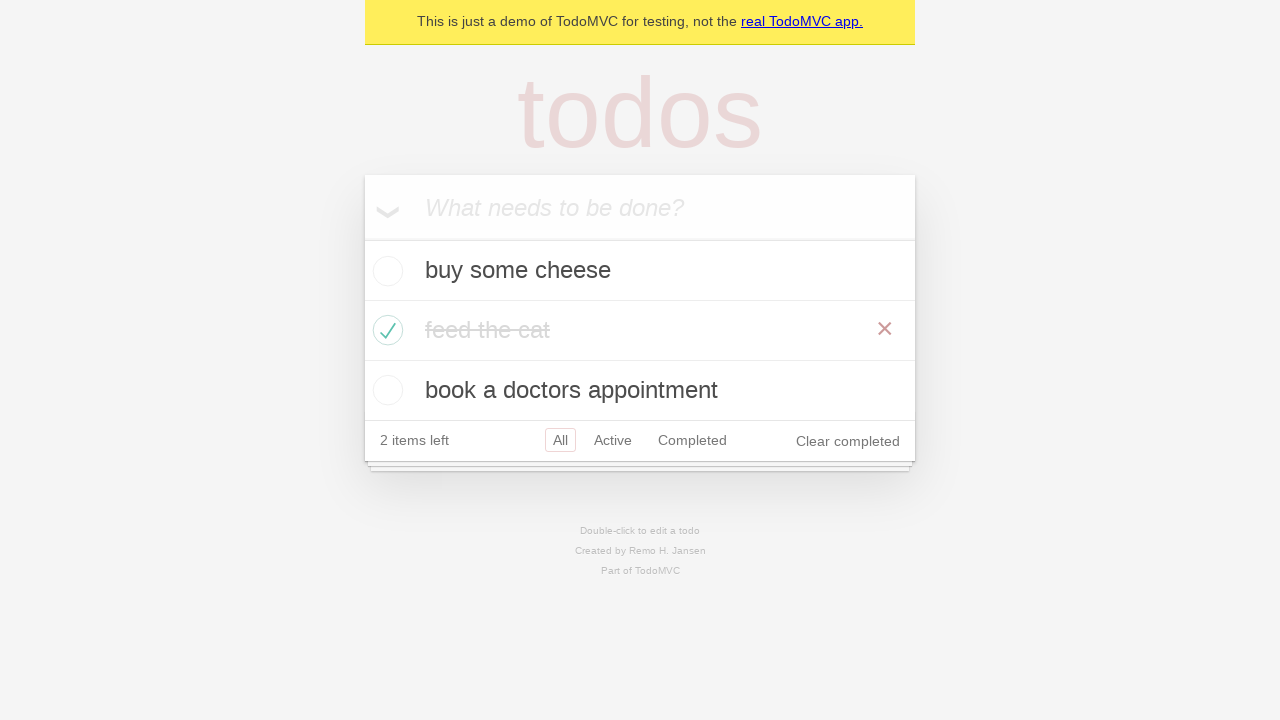